Demonstrates JavaScript-based page scrolling operations including scrolling down, up, left, right, and to the bottom/top of the page on a practice e-commerce site

Starting URL: https://rahulshettyacademy.com/seleniumPractise/#/

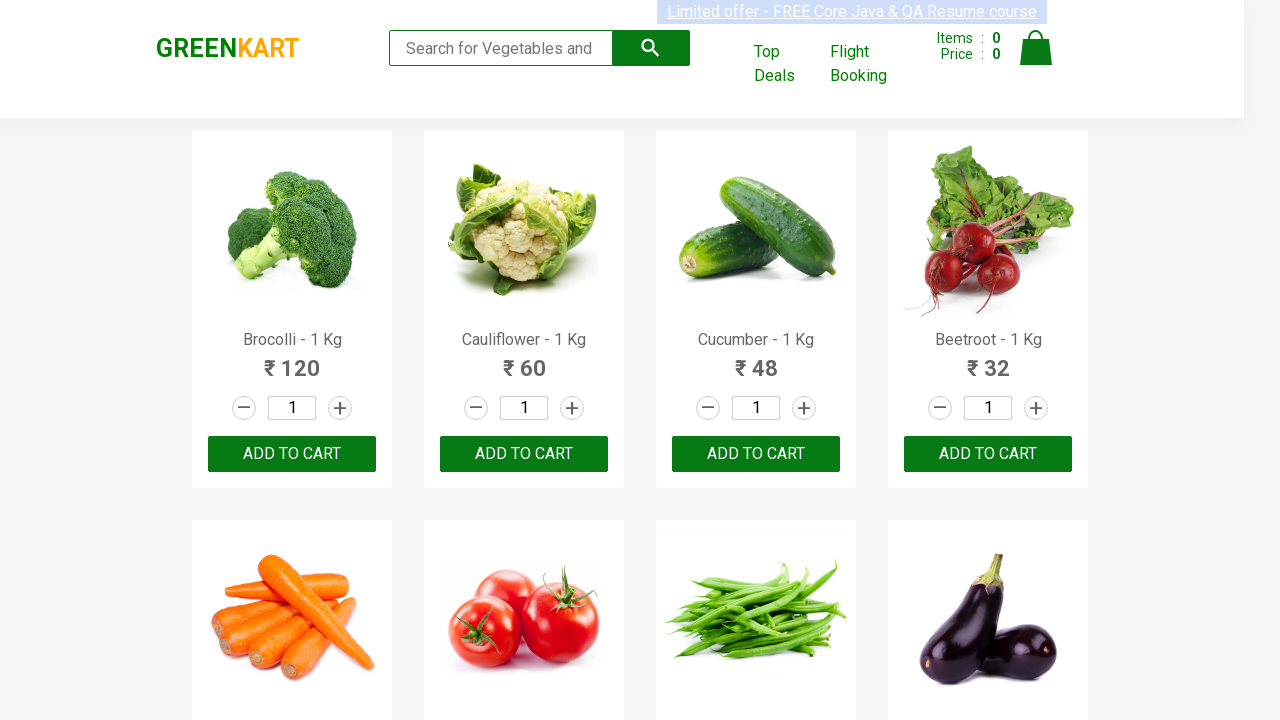

Scrolled down the page by 1000 pixels
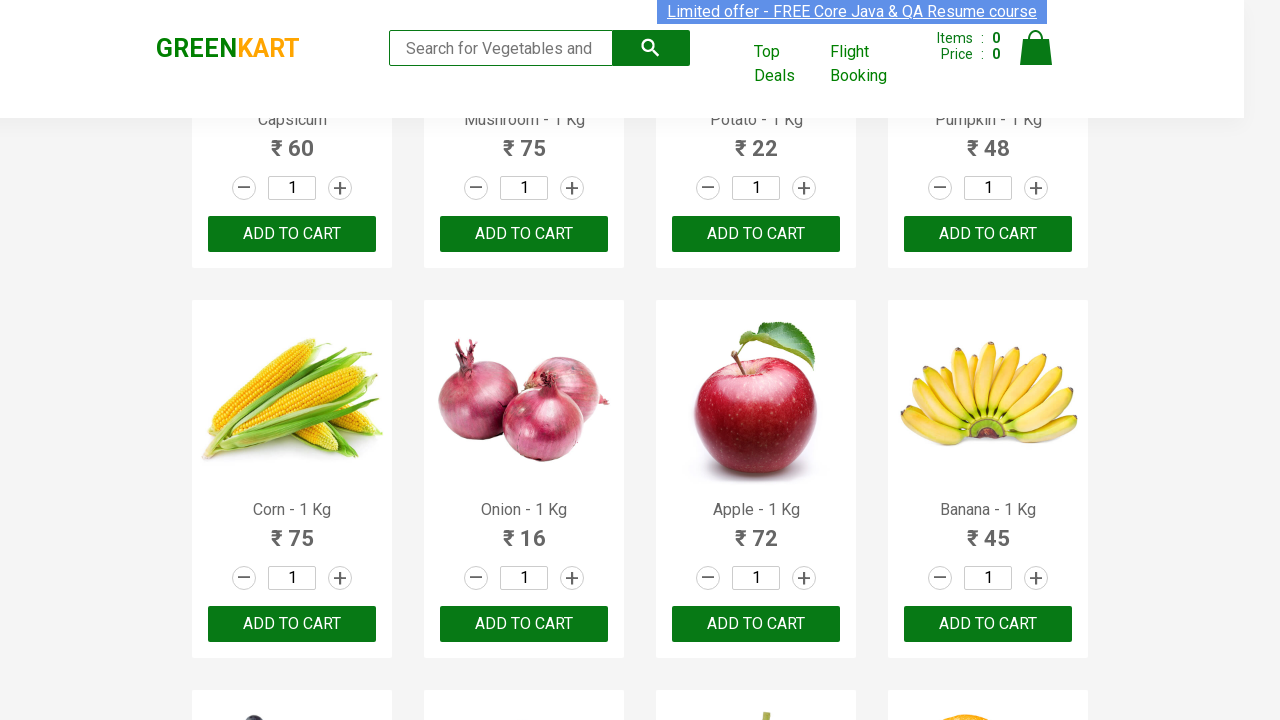

Scrolled up the page by 500 pixels
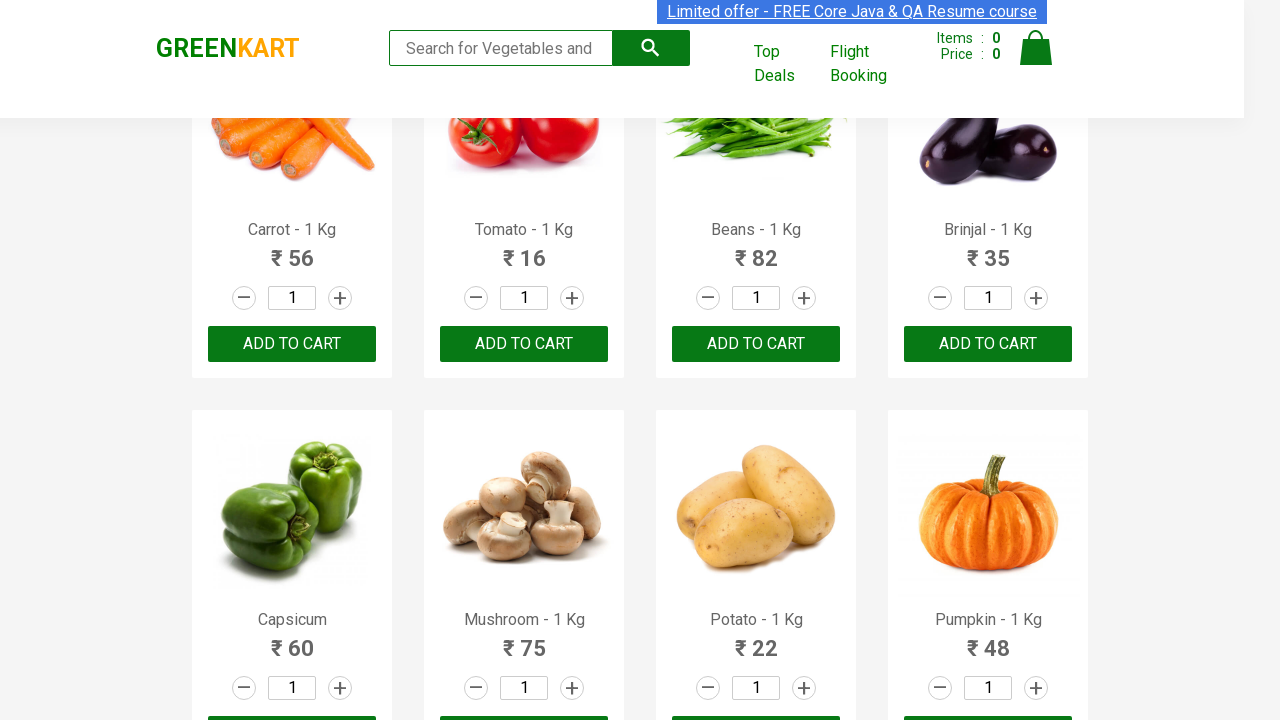

Scrolled right by 1000 pixels
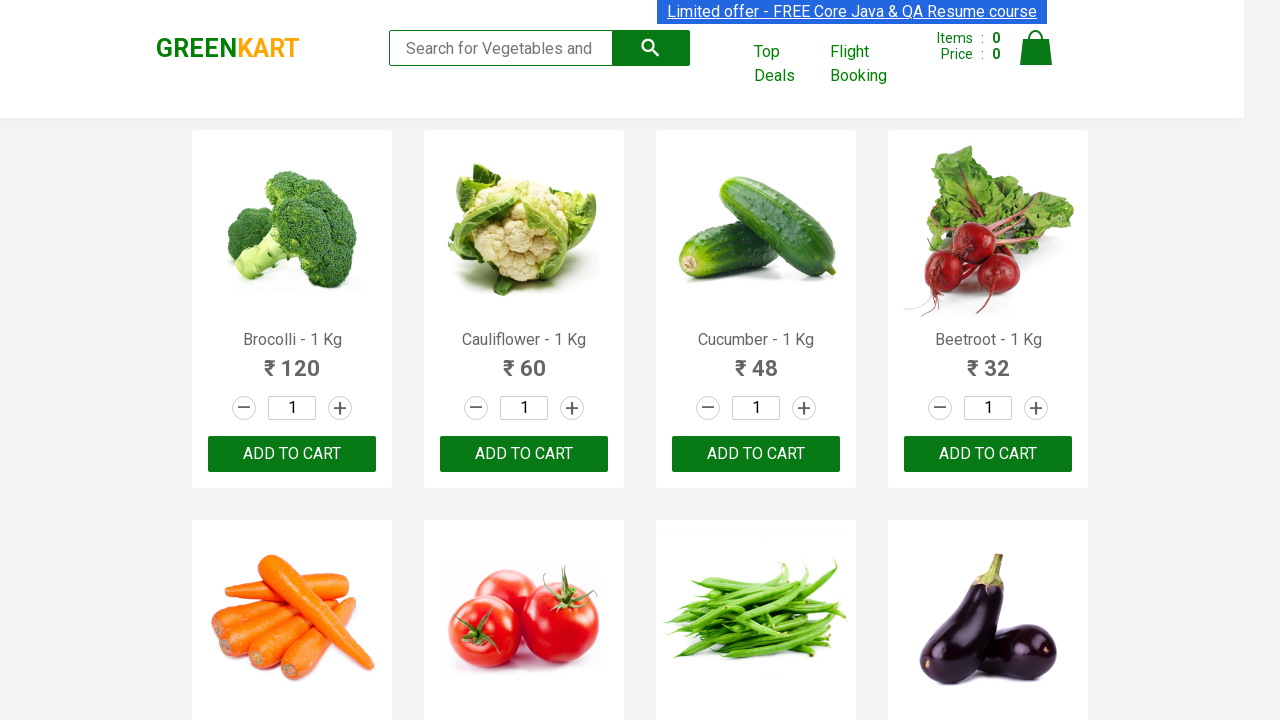

Scrolled left back to origin
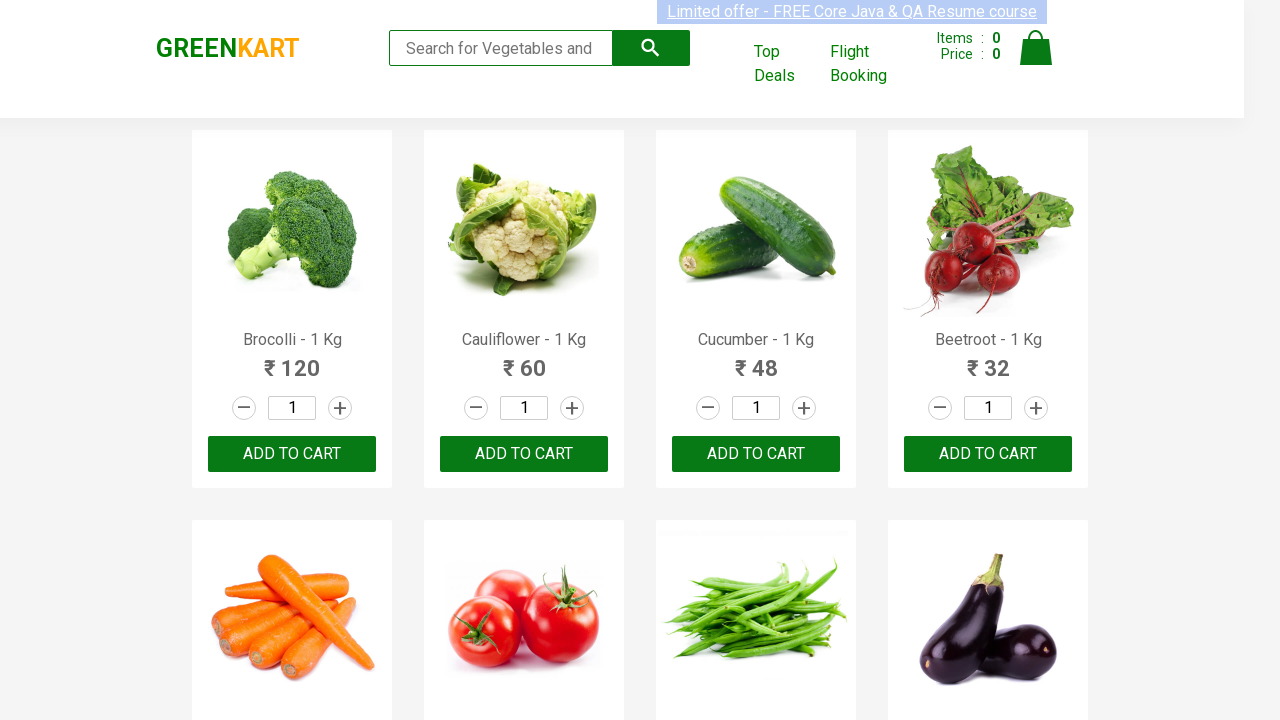

Scrolled to the bottom of the page
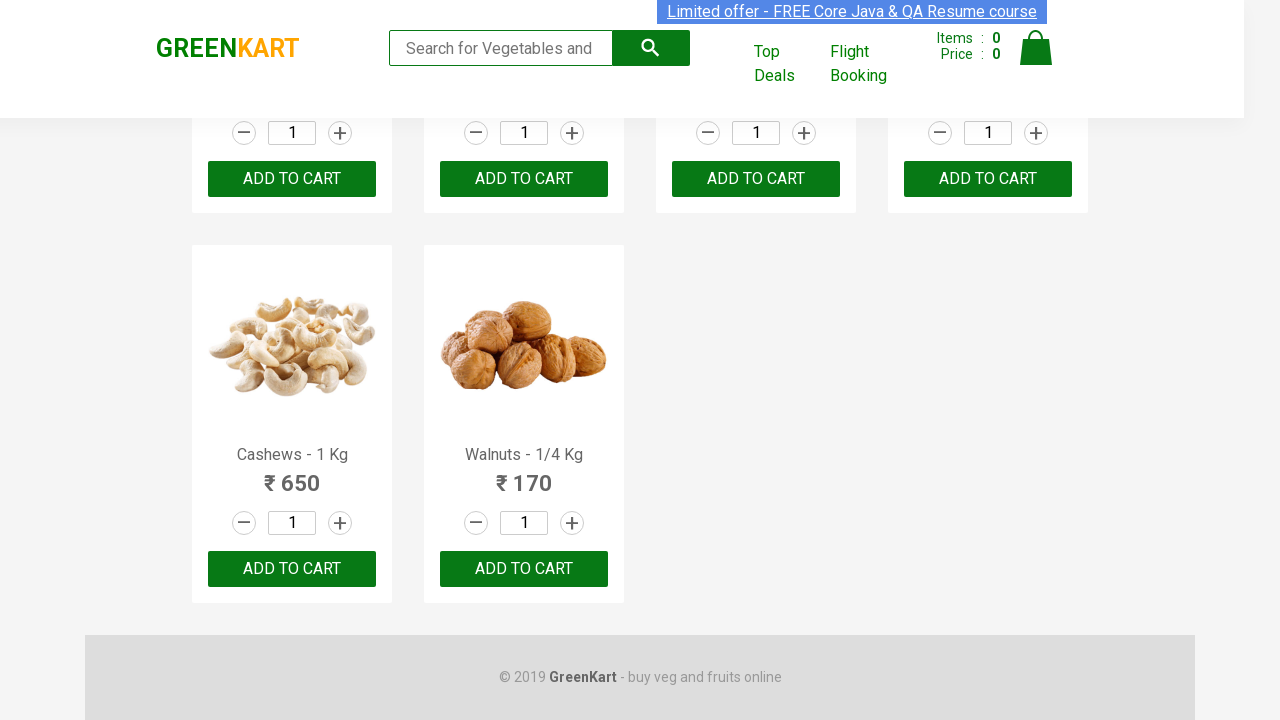

Scrolled back to the top of the page
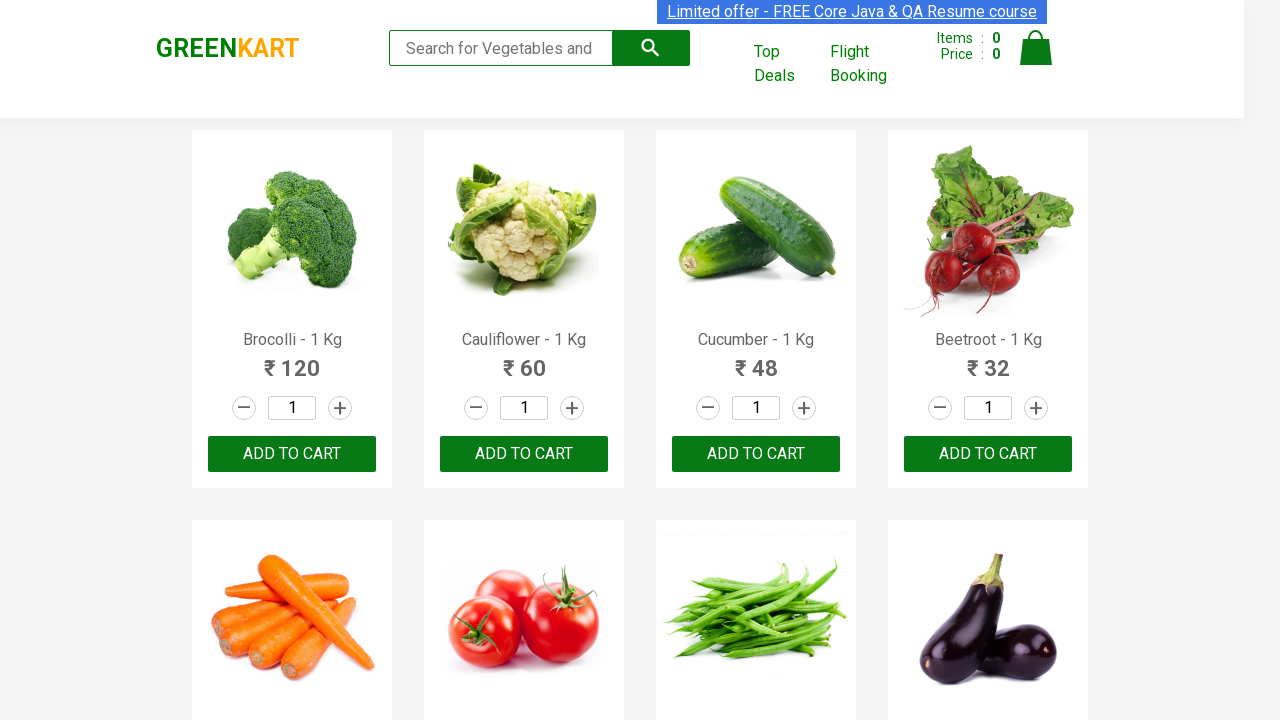

Retrieved page title: GreenKart - veg and fruits kart
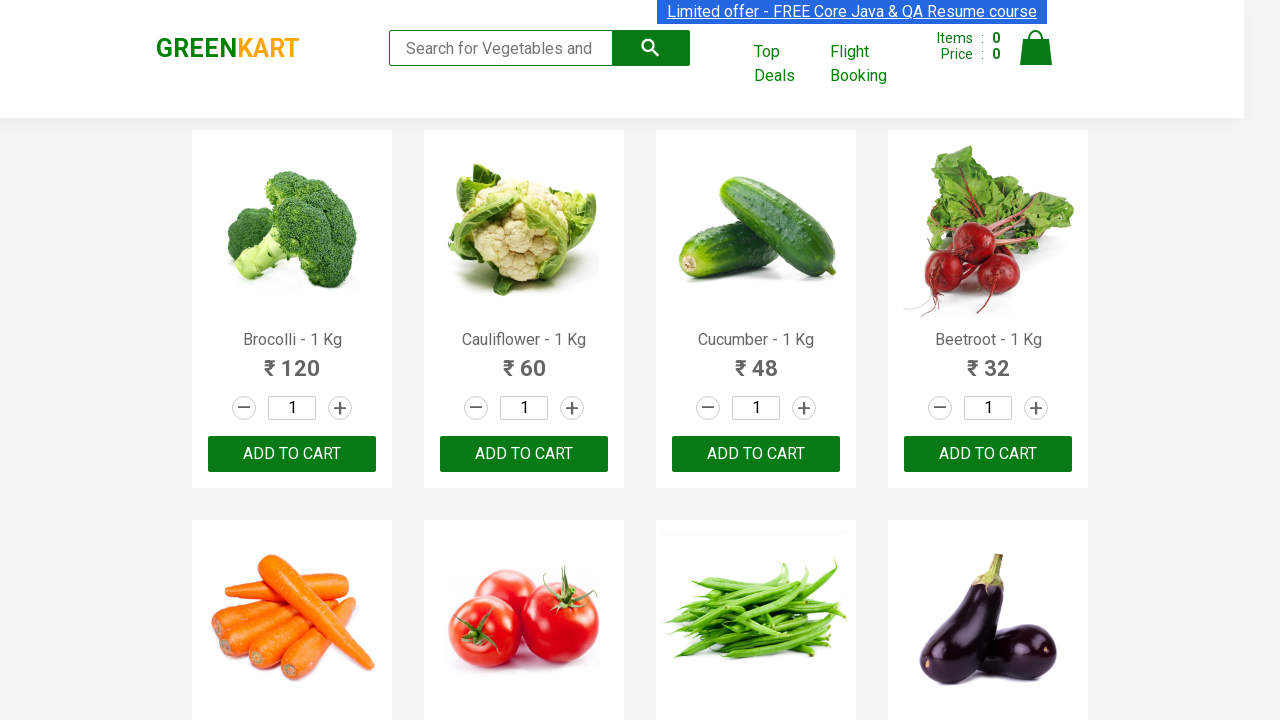

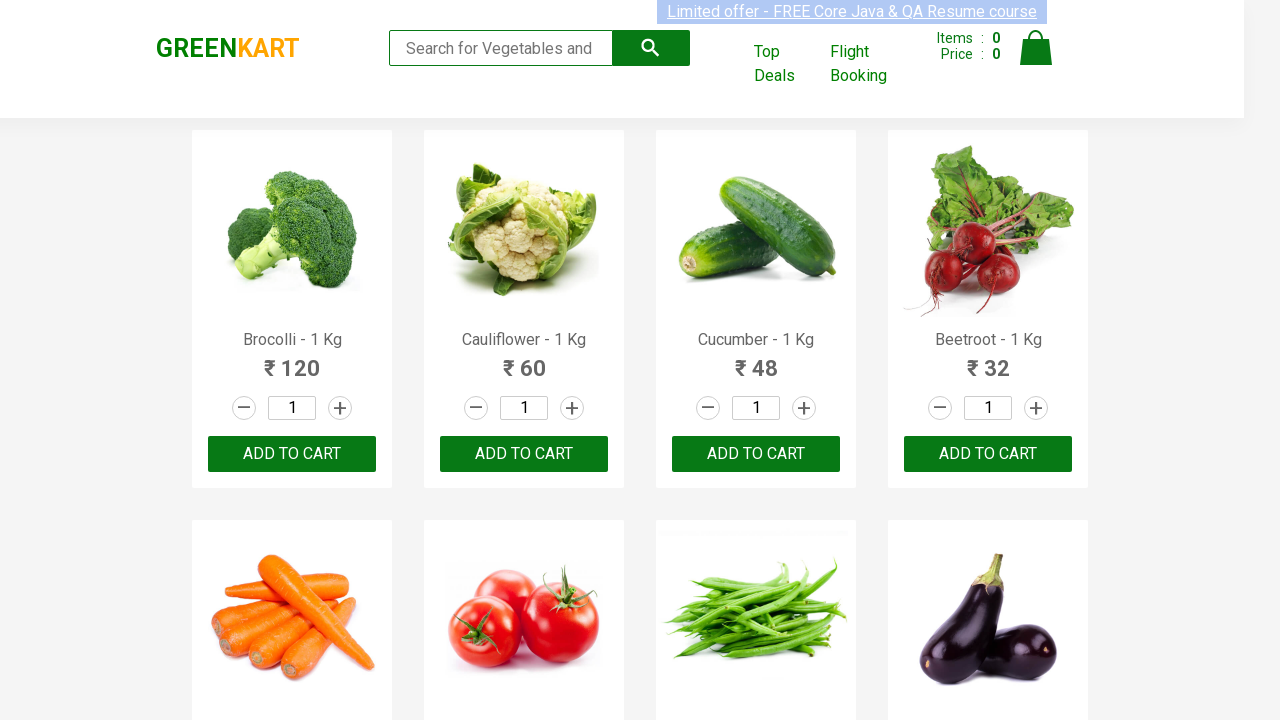